Searches for Python-related organizations on the Google Summer of Code 2023 archive page by entering "python" in the search field

Starting URL: https://summerofcode.withgoogle.com/archive/2023/organizations

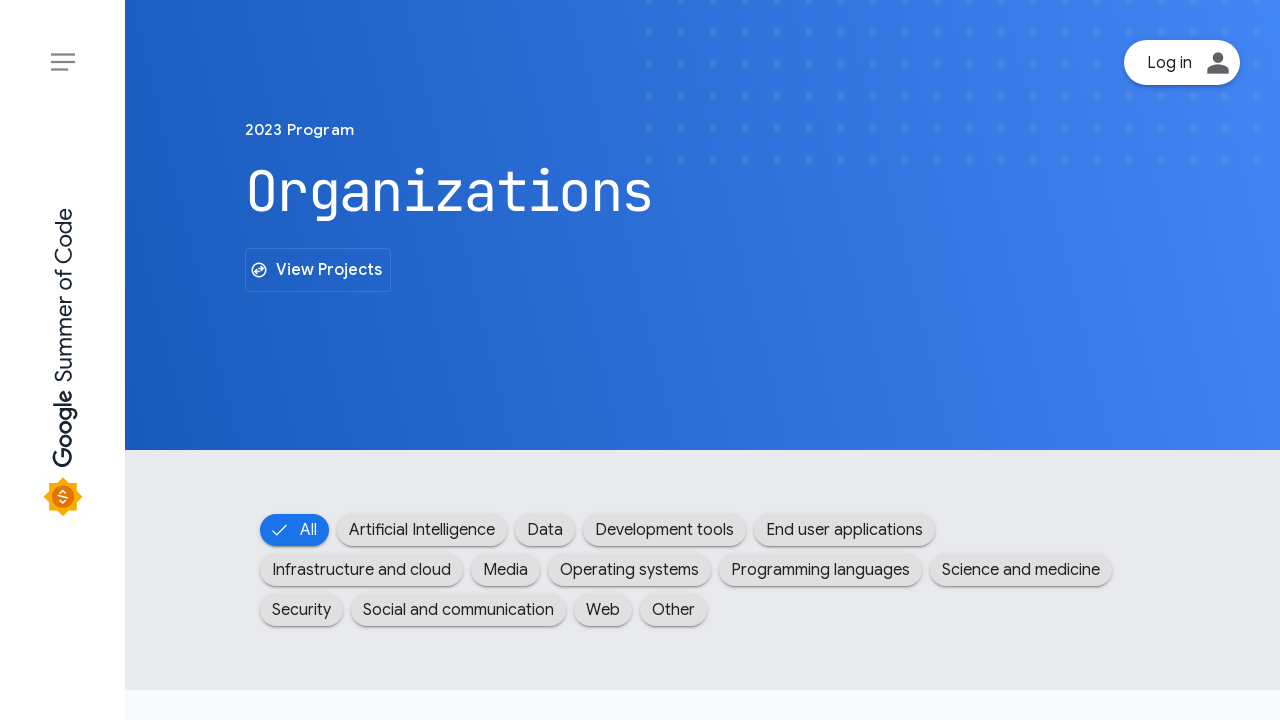

Waited 3 seconds for page to load
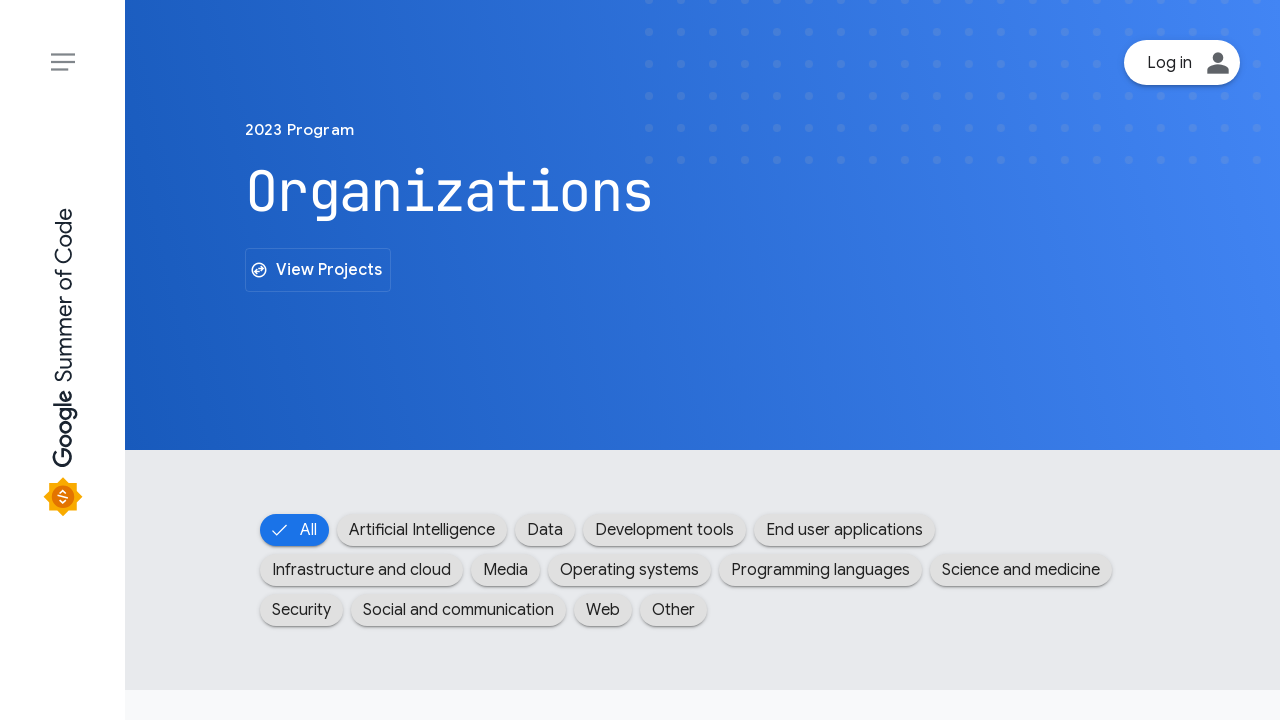

Entered 'python' in the search field on //html/body/app-root/app-layout/mat-sidenav-container/mat-sidenav-content[1]/div
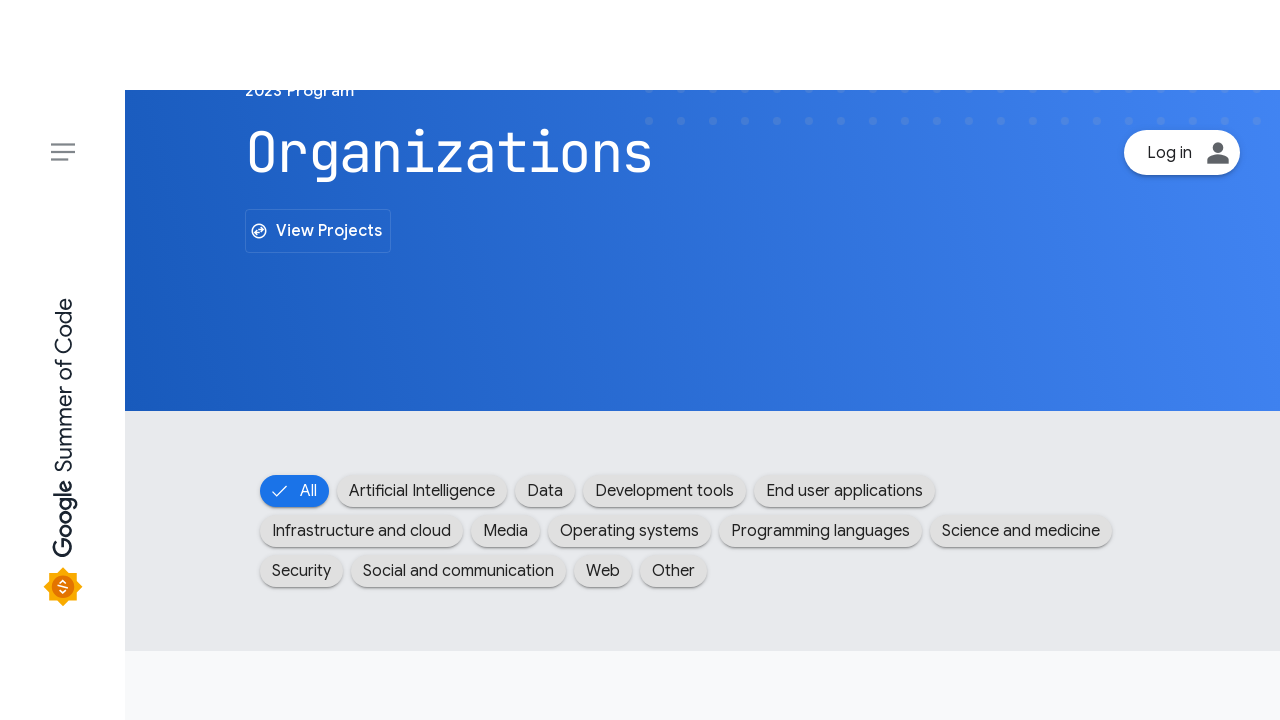

Waited 1 second for search results to update
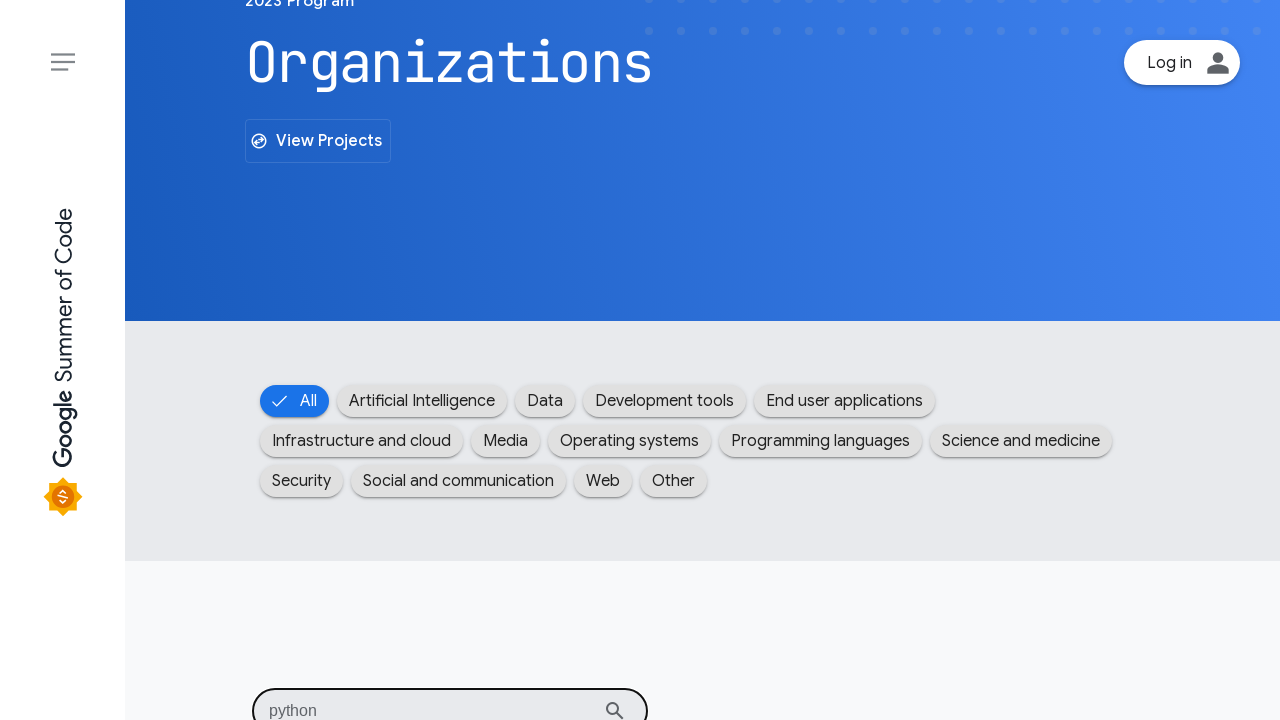

Verified organization names are present in search results
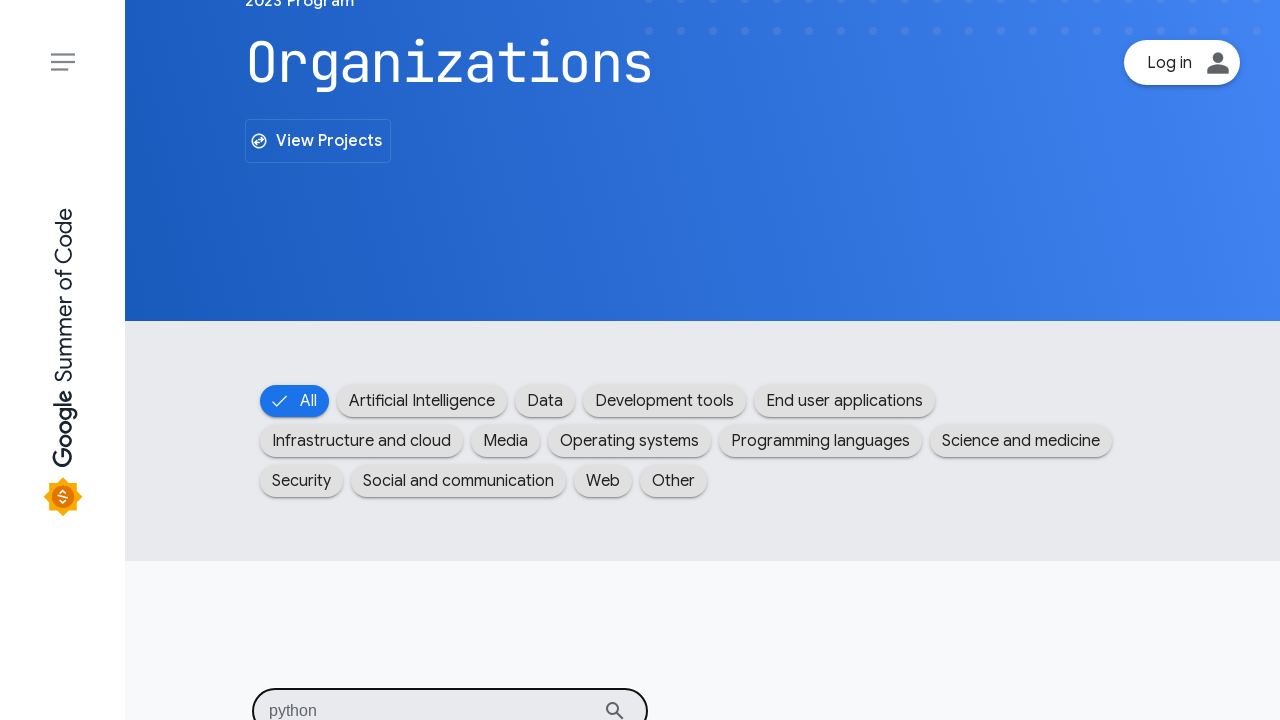

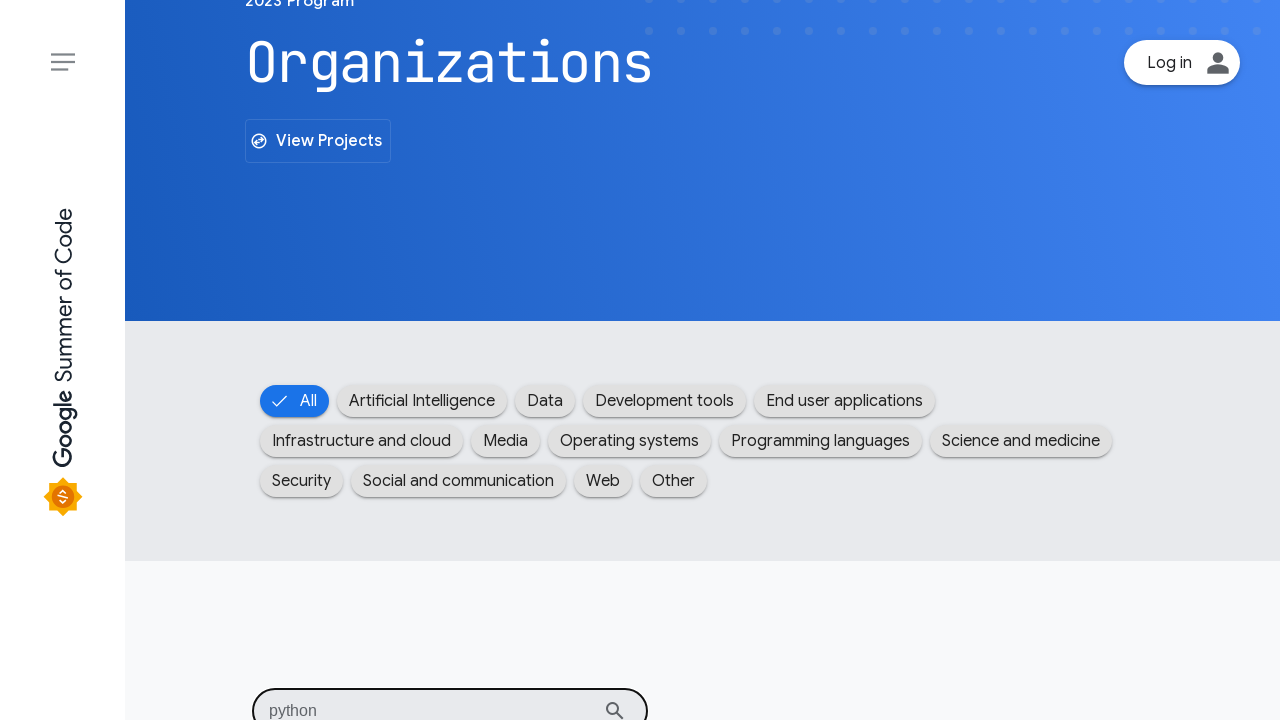